Tests dynamic controls on a webpage by clicking a checkbox, removing it, enabling/disabling a text input field, and verifying the states of these elements

Starting URL: https://the-internet.herokuapp.com/dynamic_controls

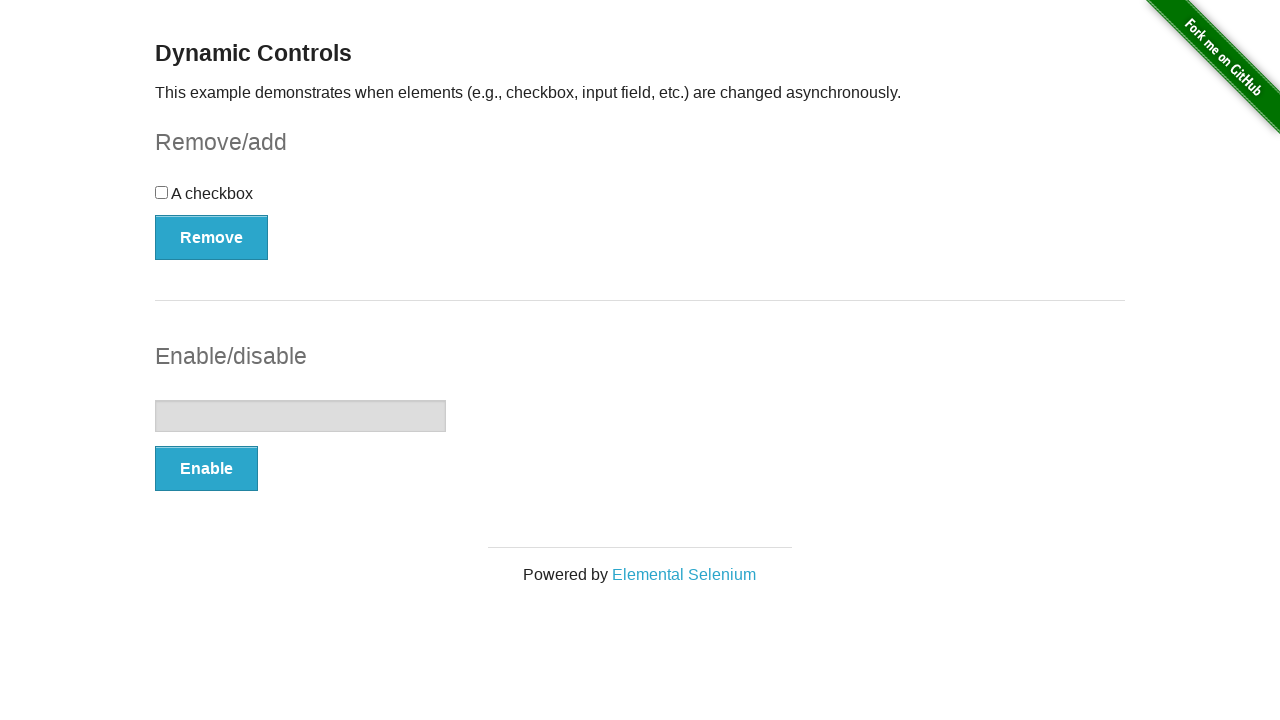

Clicked checkbox to toggle its state at (162, 192) on xpath=//input[@type='checkbox']
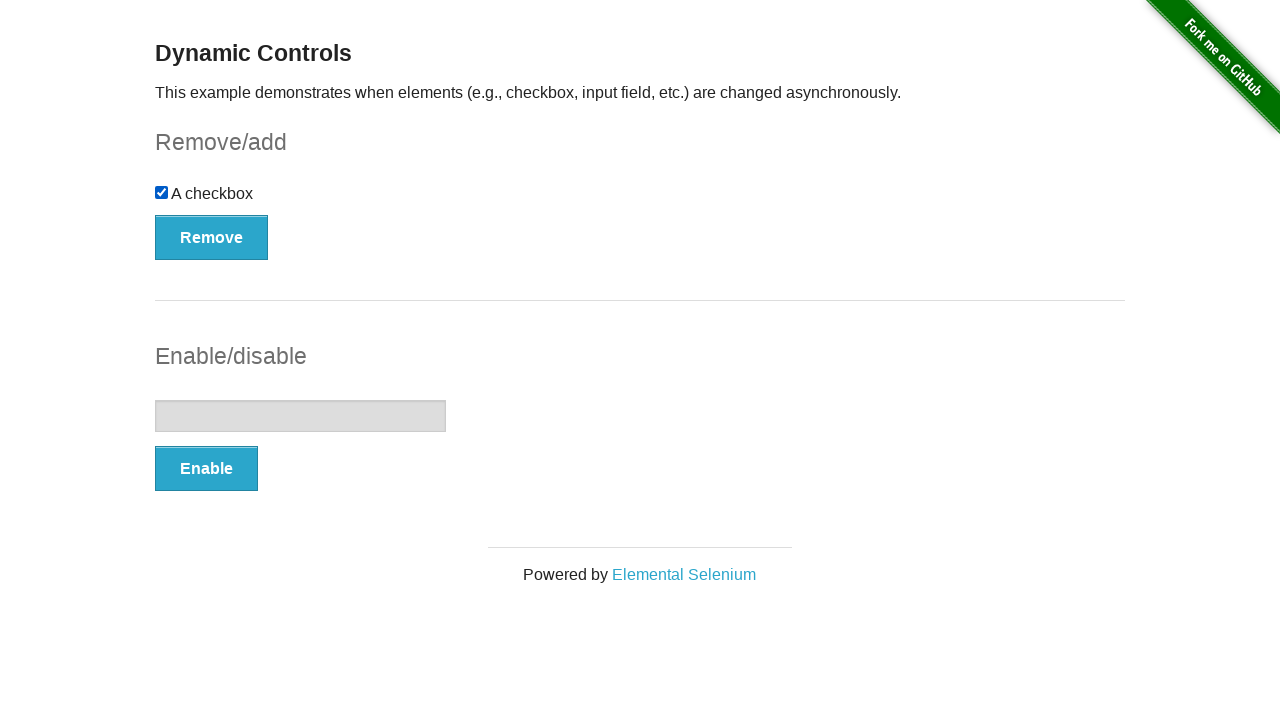

Clicked Remove button to remove checkbox at (212, 237) on xpath=//button[@onclick='swapCheckbox()']
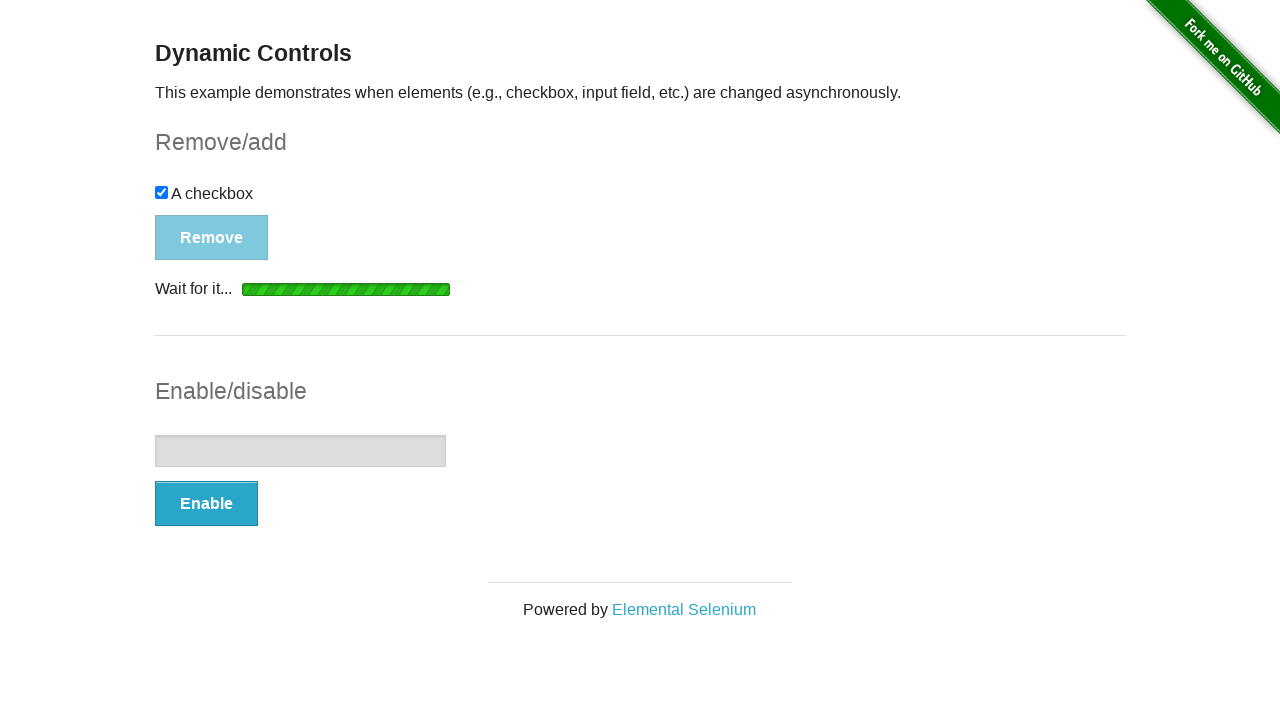

Confirmed 'It's gone!' message appeared after checkbox removal
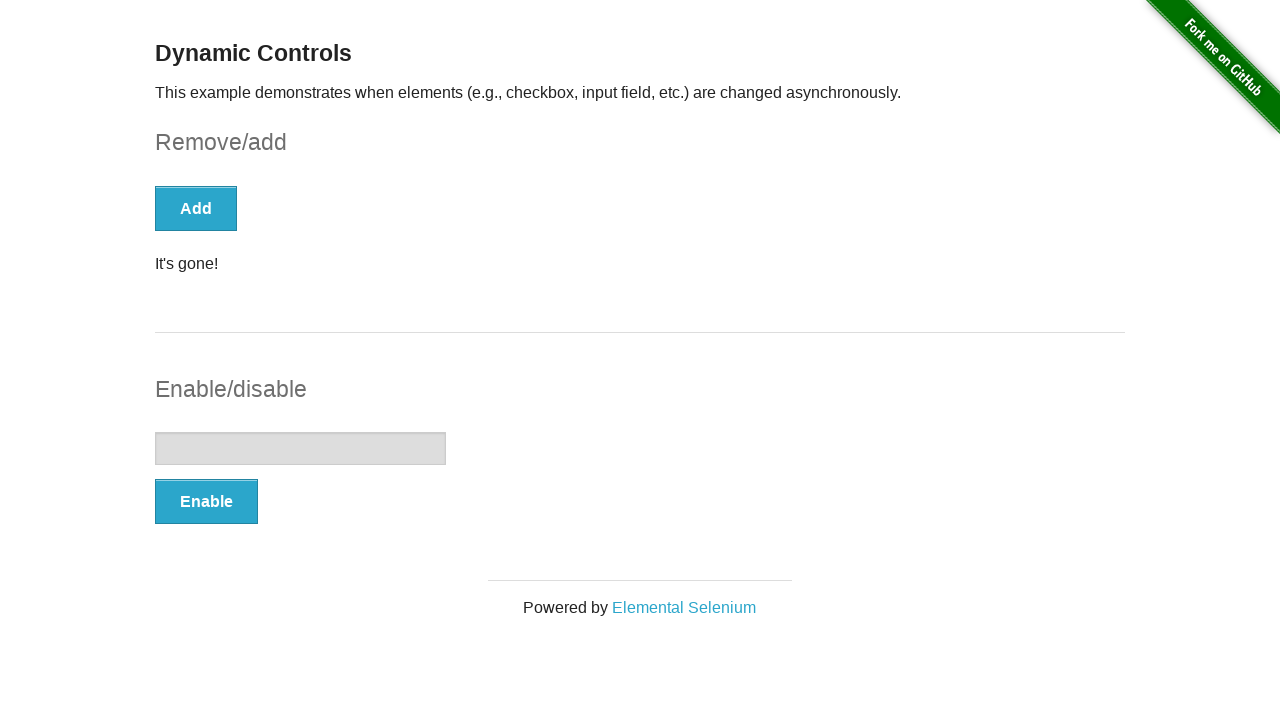

Clicked Enable button to enable text input field at (206, 501) on xpath=//button[@onclick='swapInput()']
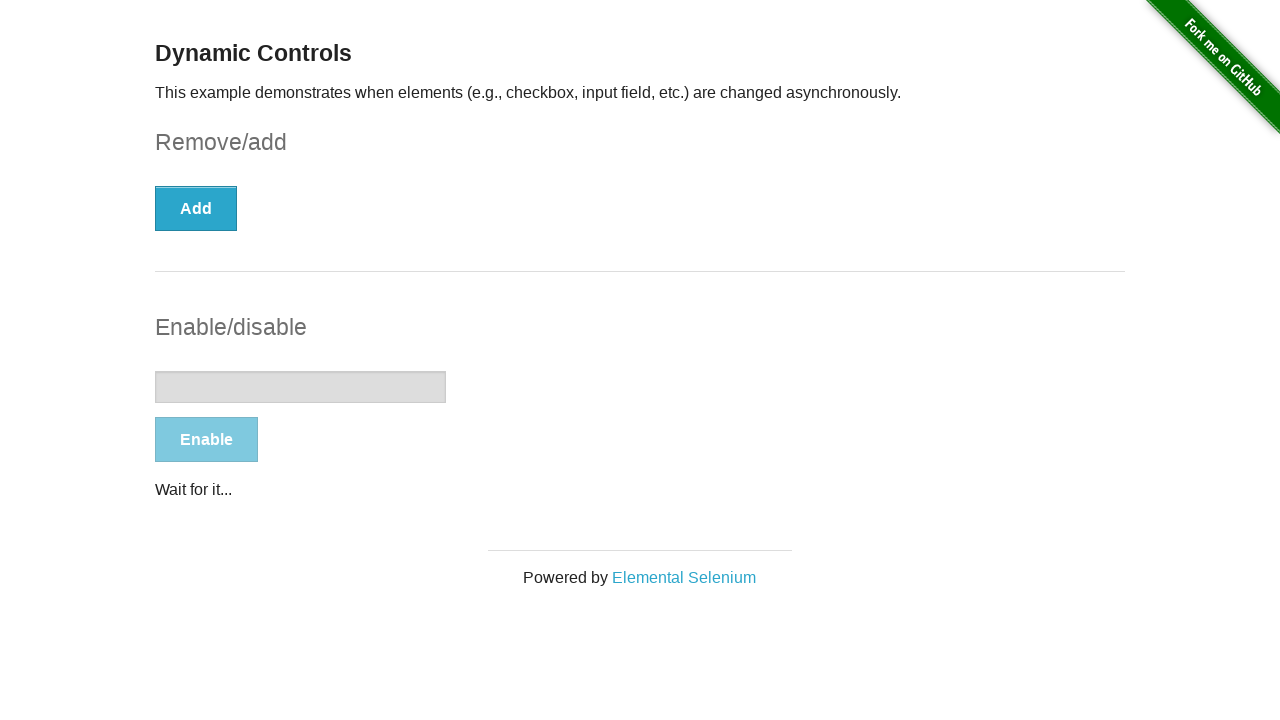

Text input field is now attached and enabled
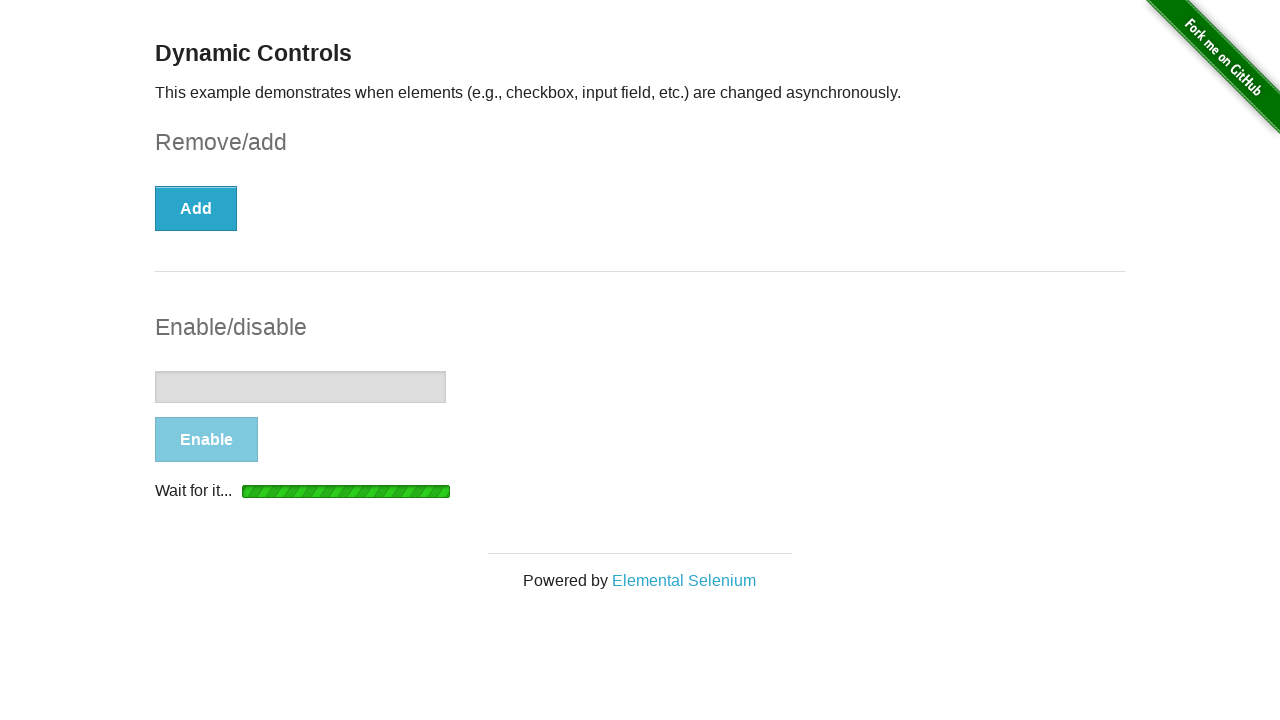

Filled text input field with 'I like Selenium' on //input[@type='text']
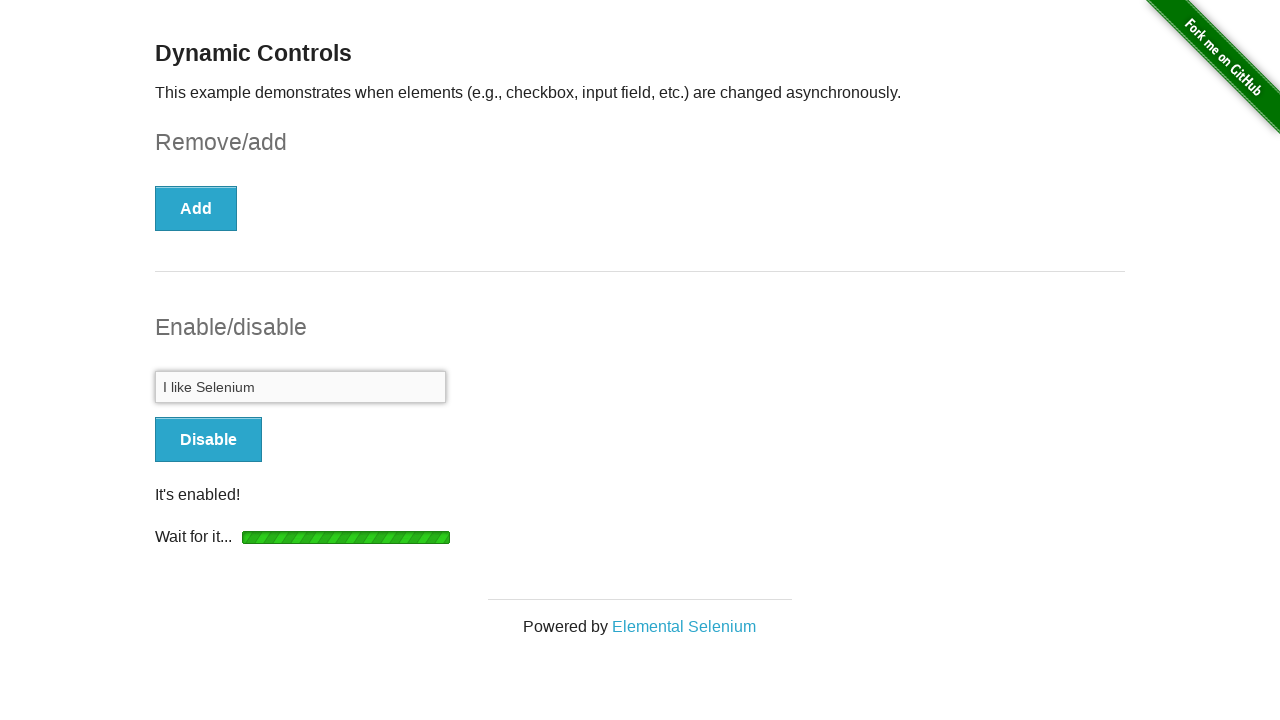

Clicked Disable button to disable text input field at (208, 440) on xpath=//button[@onclick='swapInput()']
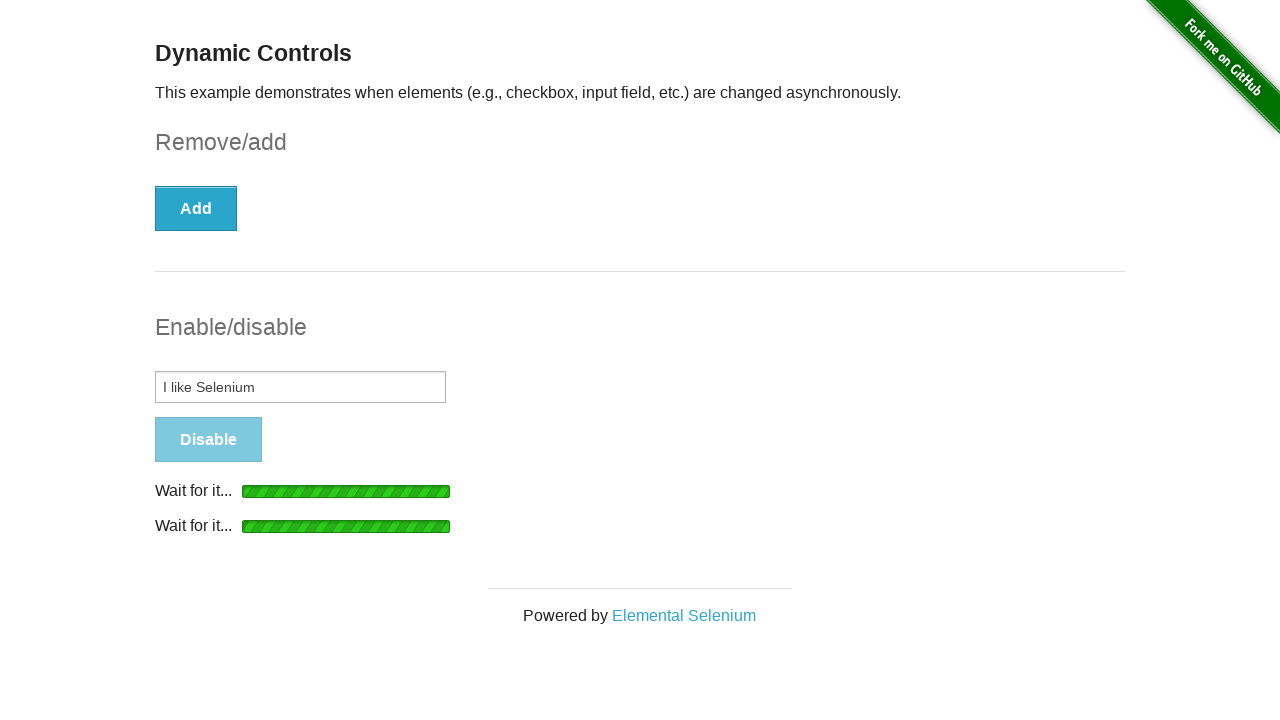

Confirmed text input field is now disabled
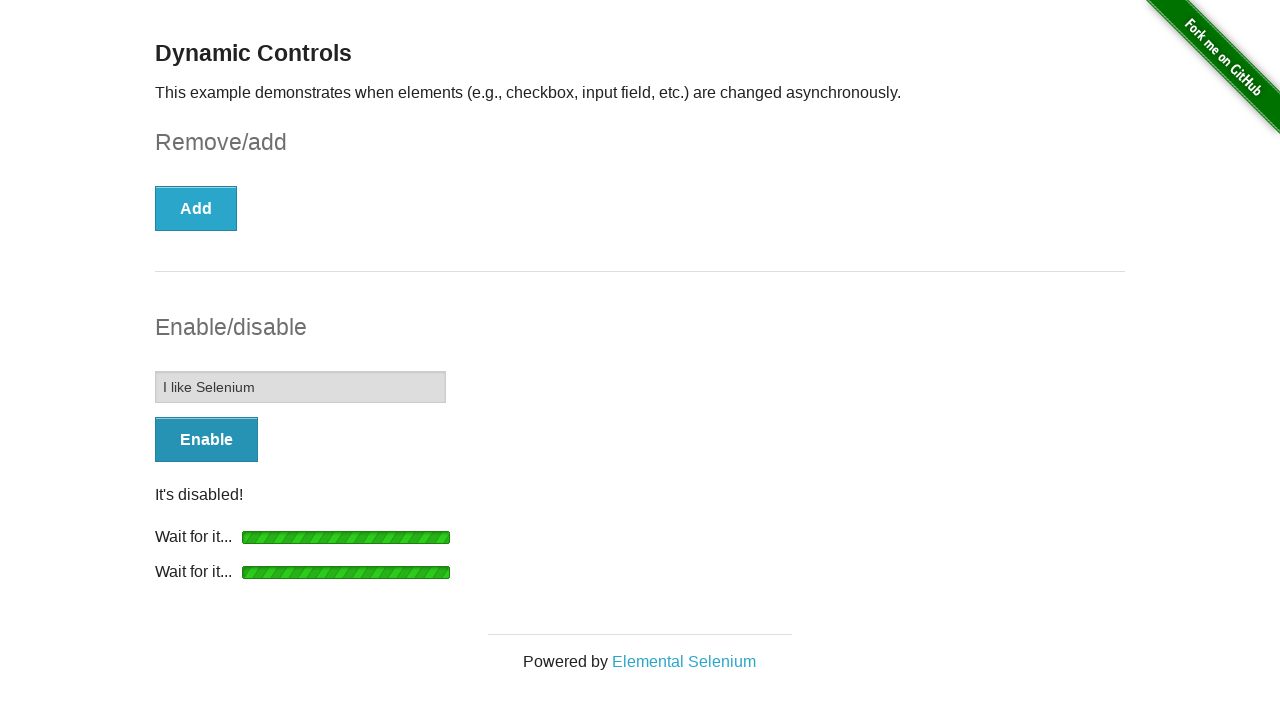

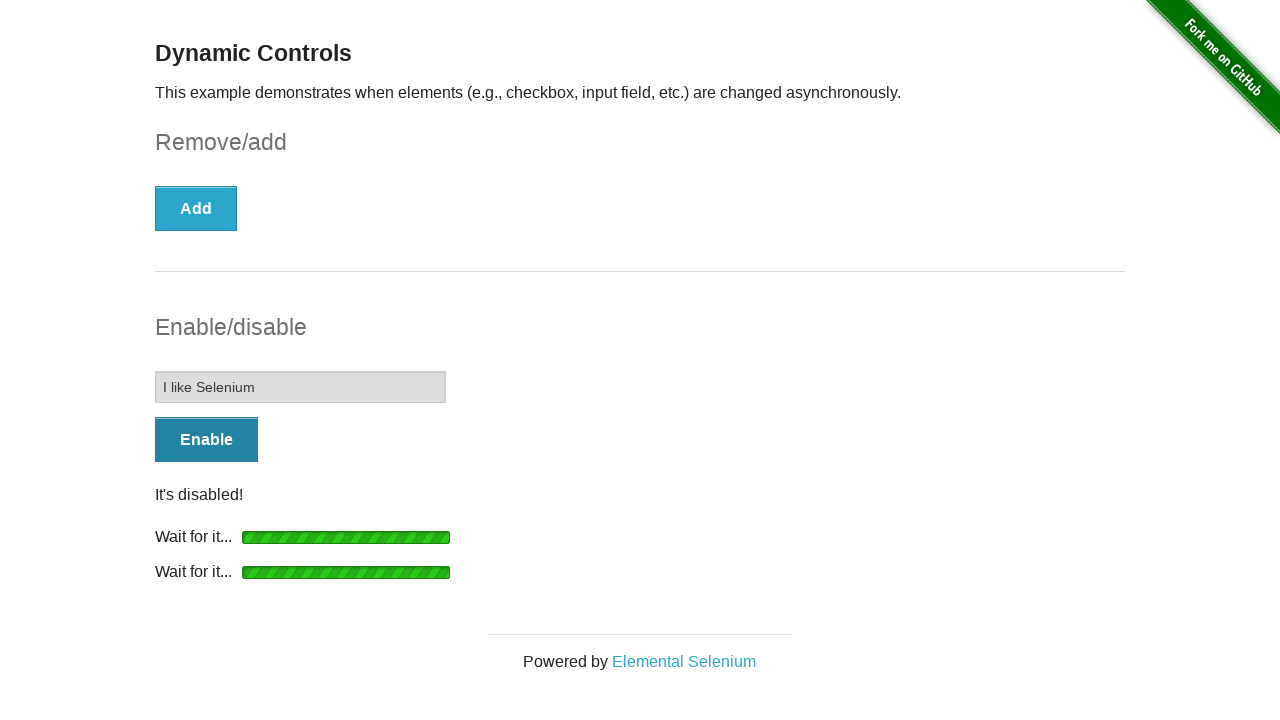